Tests JavaScript prompt dialog by clicking the prompt button, entering text, and accepting the dialog

Starting URL: http://practice.cydeo.com/javascript_alerts

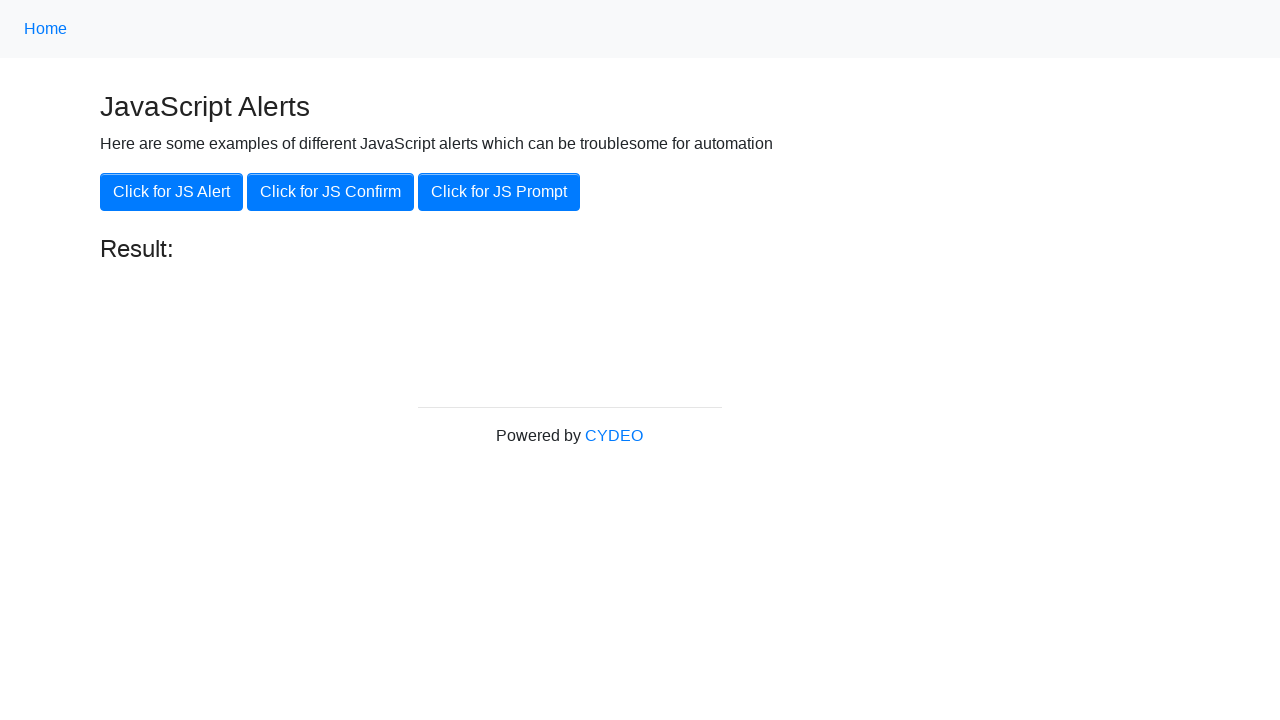

Set up dialog handler to accept prompt with 'hello'
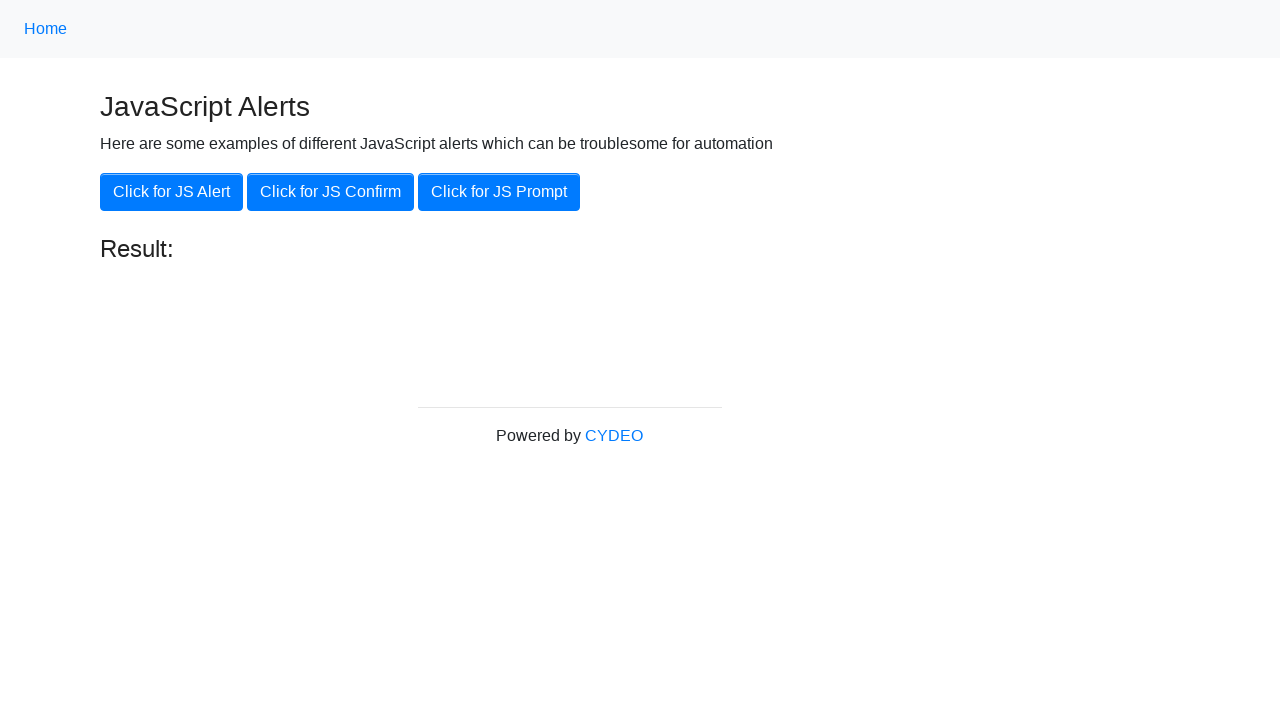

Clicked prompt button to trigger JavaScript prompt dialog at (499, 192) on xpath=//button[@onclick='jsPrompt()']
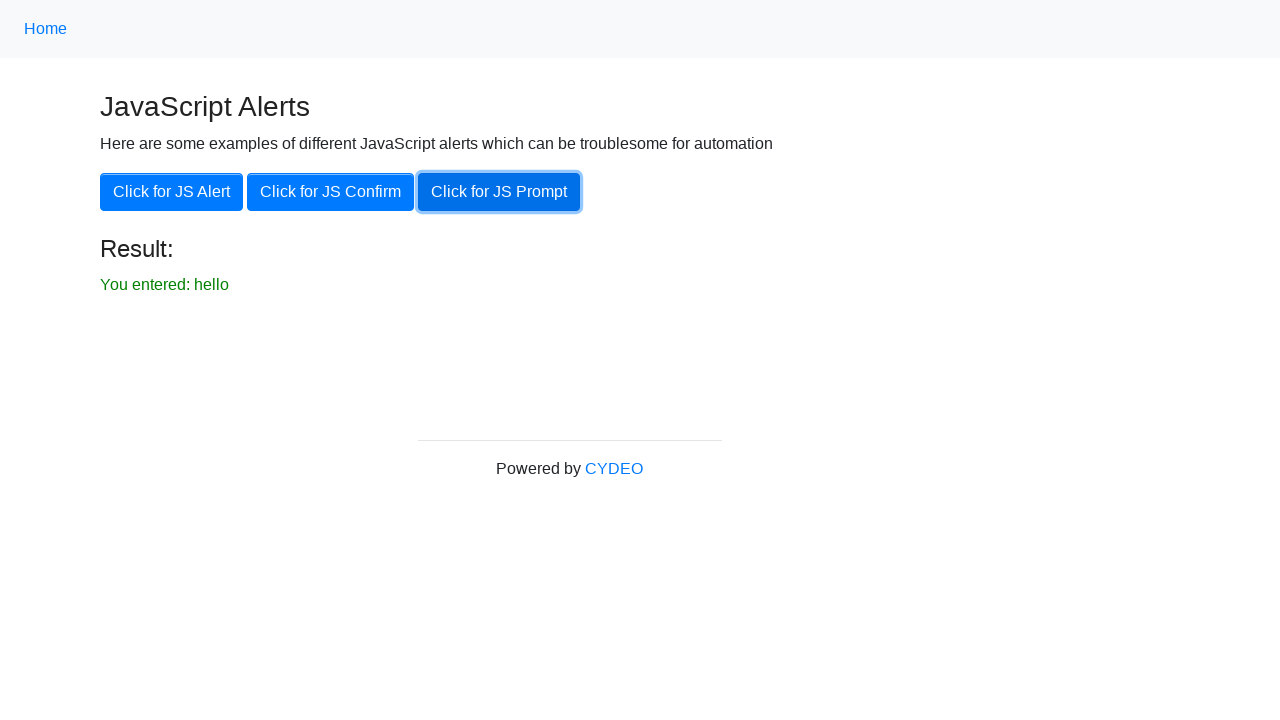

Result element loaded after accepting prompt
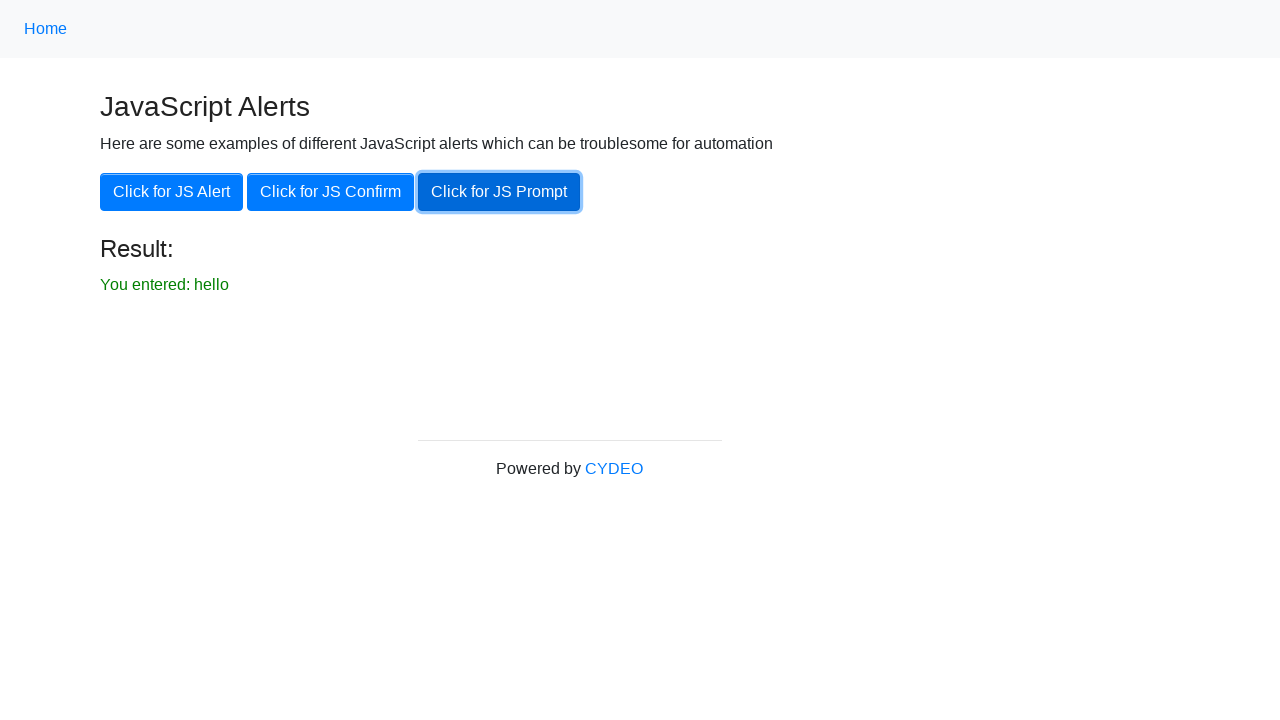

Verified result text contains 'You entered: hello'
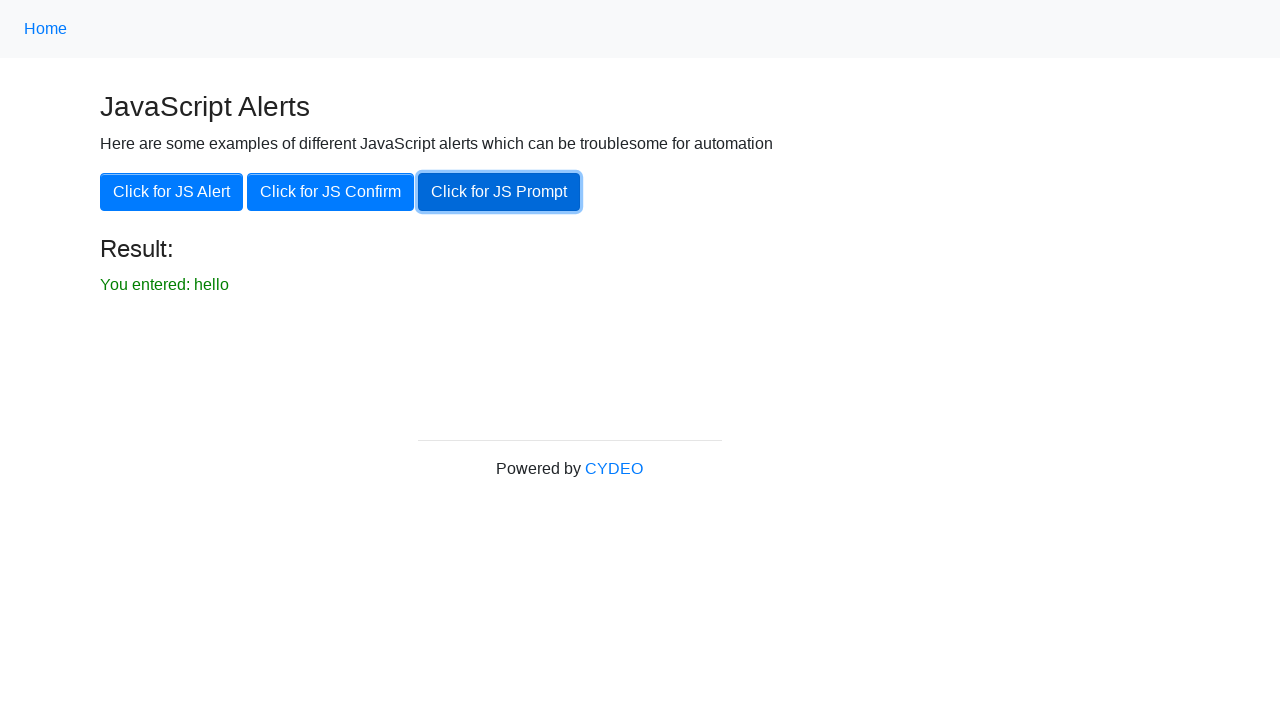

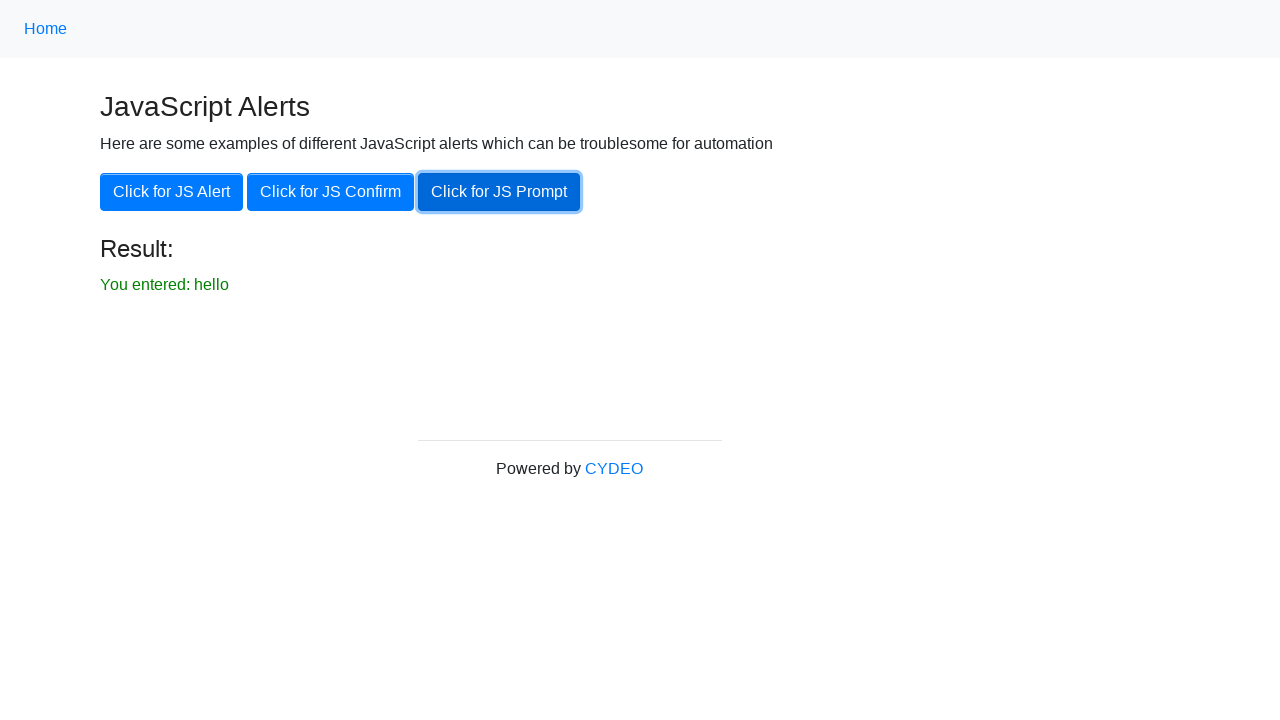